Solves a mathematical challenge by extracting a value from an image attribute, calculating a result, and submitting it along with checkbox selections

Starting URL: http://suninjuly.github.io/get_attribute.html

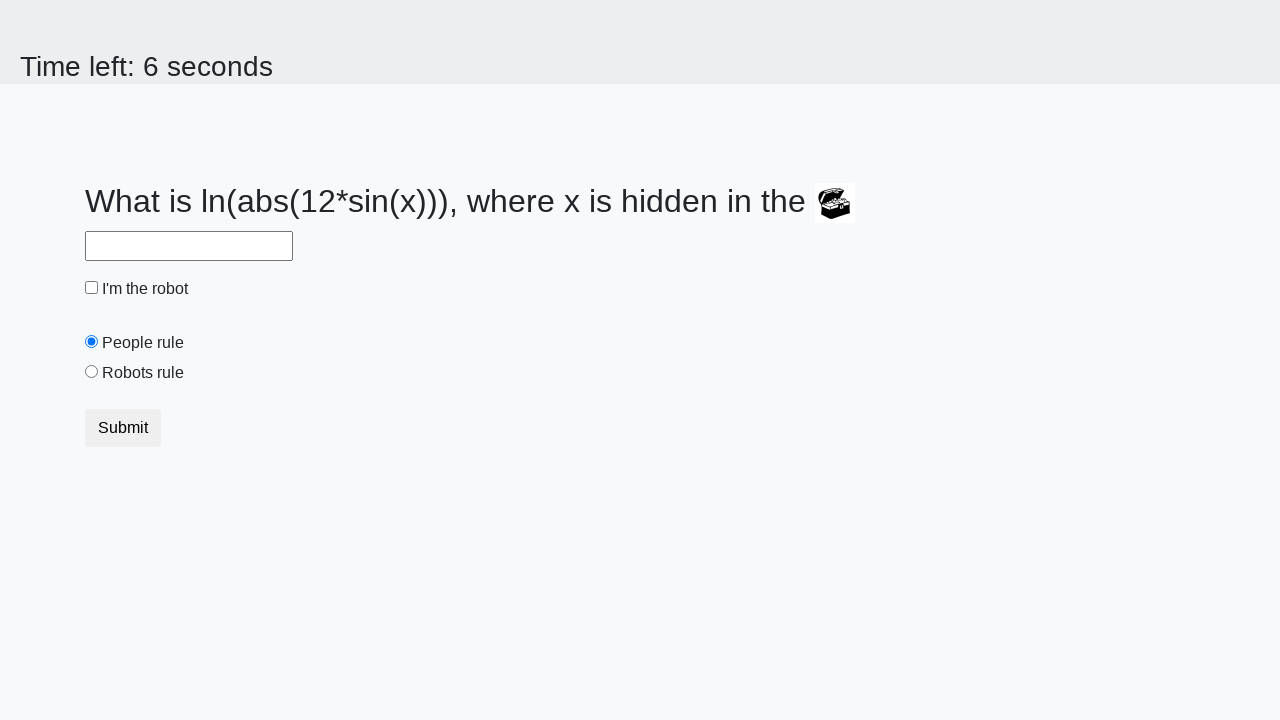

Located treasure image element
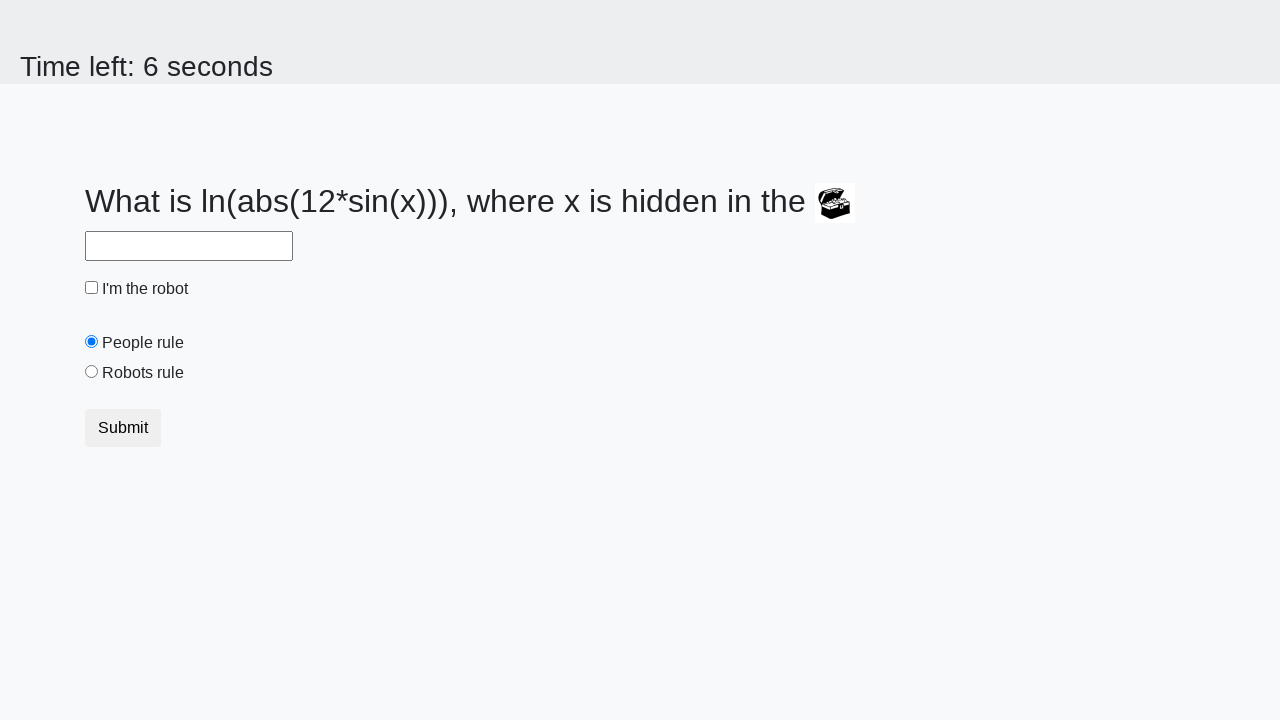

Extracted valuex attribute from treasure image: 703
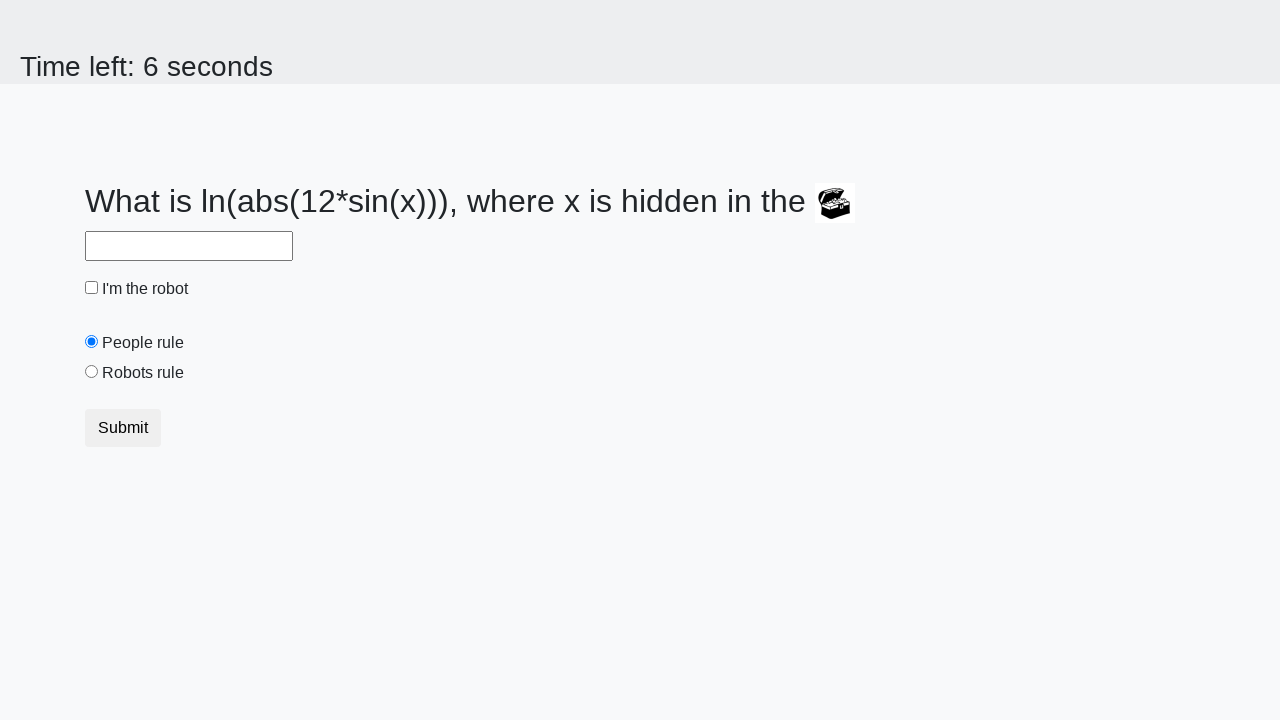

Calculated mathematical result using formula: 2.064745804962726
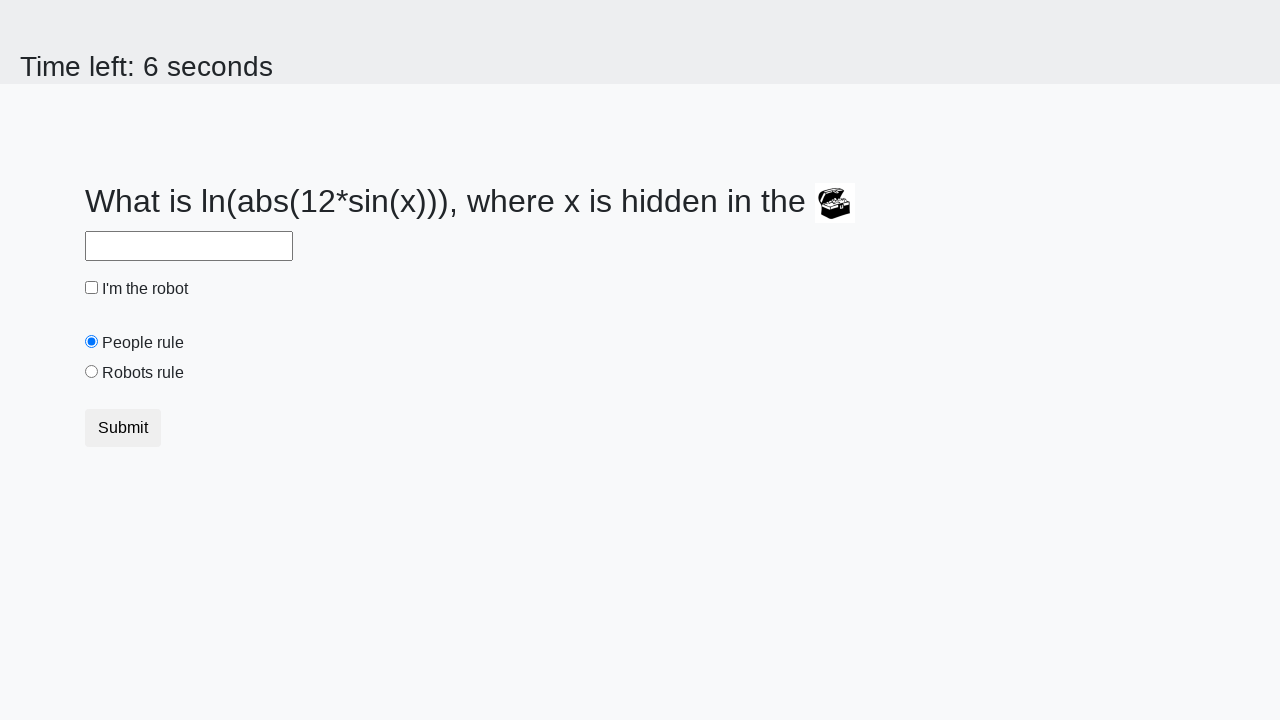

Filled answer field with calculated value: 2.064745804962726 on #answer
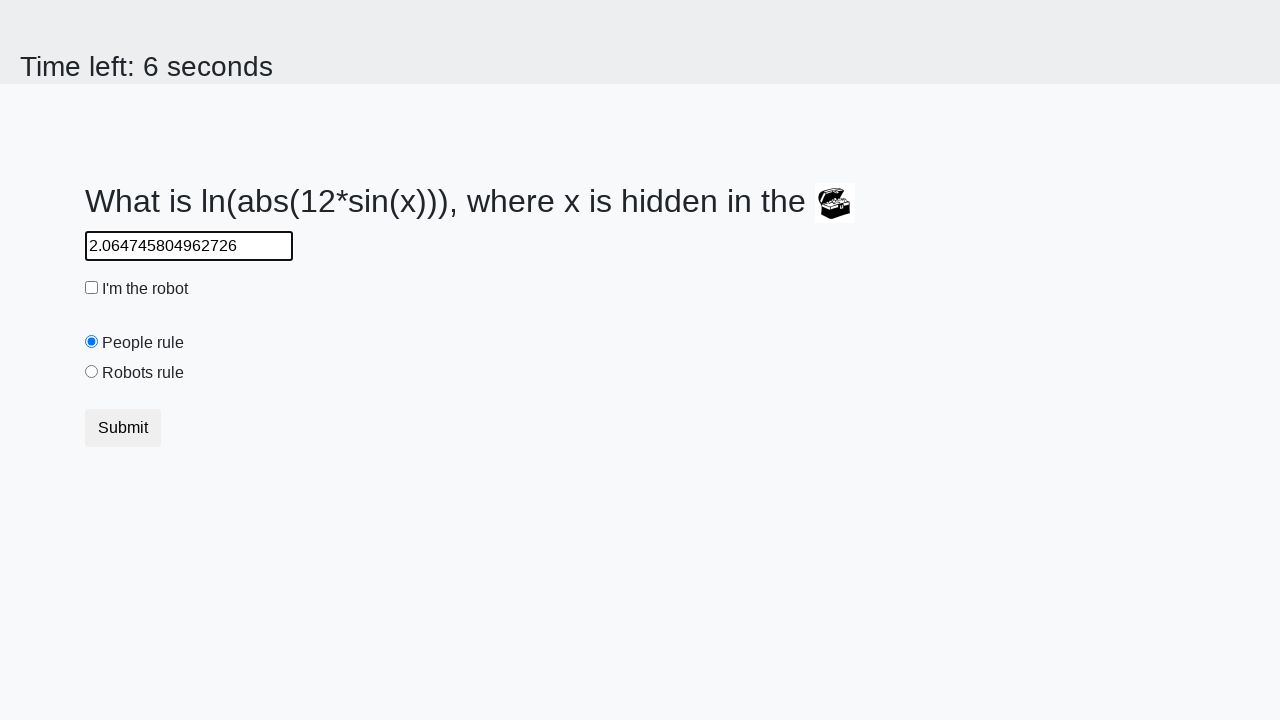

Clicked robot checkbox at (92, 288) on #robotCheckbox
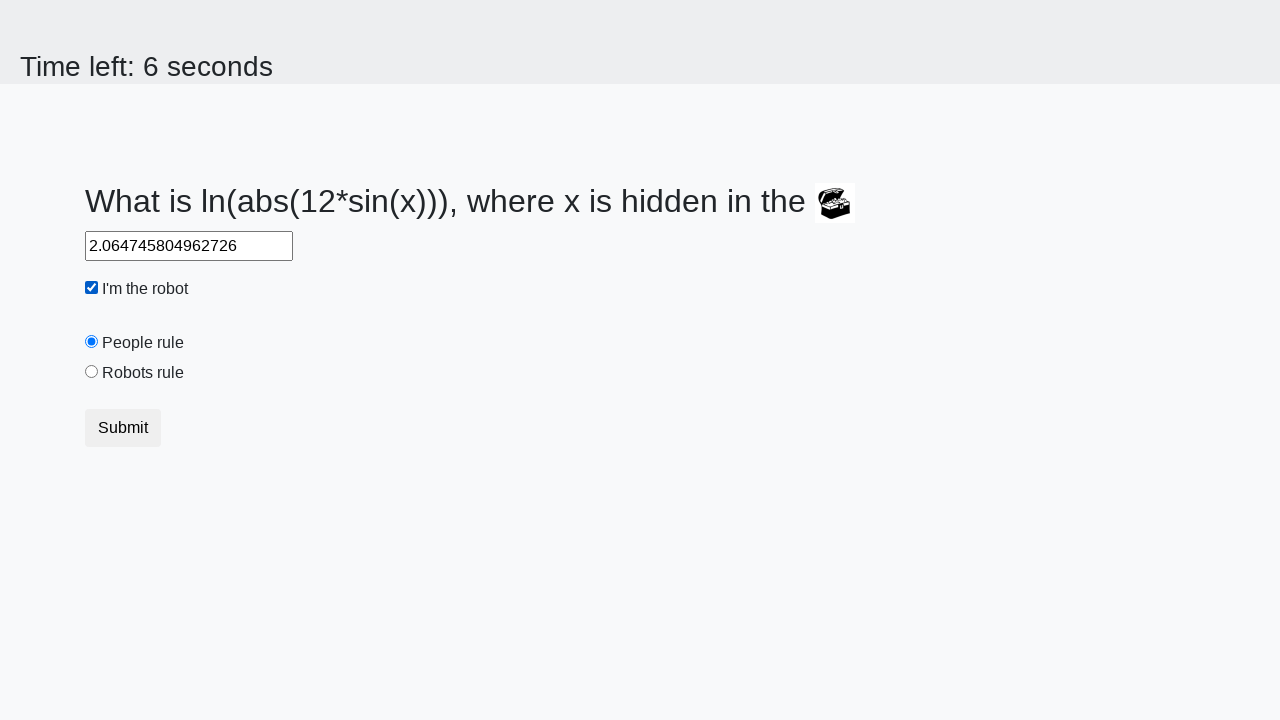

Clicked robots rule radio button at (92, 372) on #robotsRule
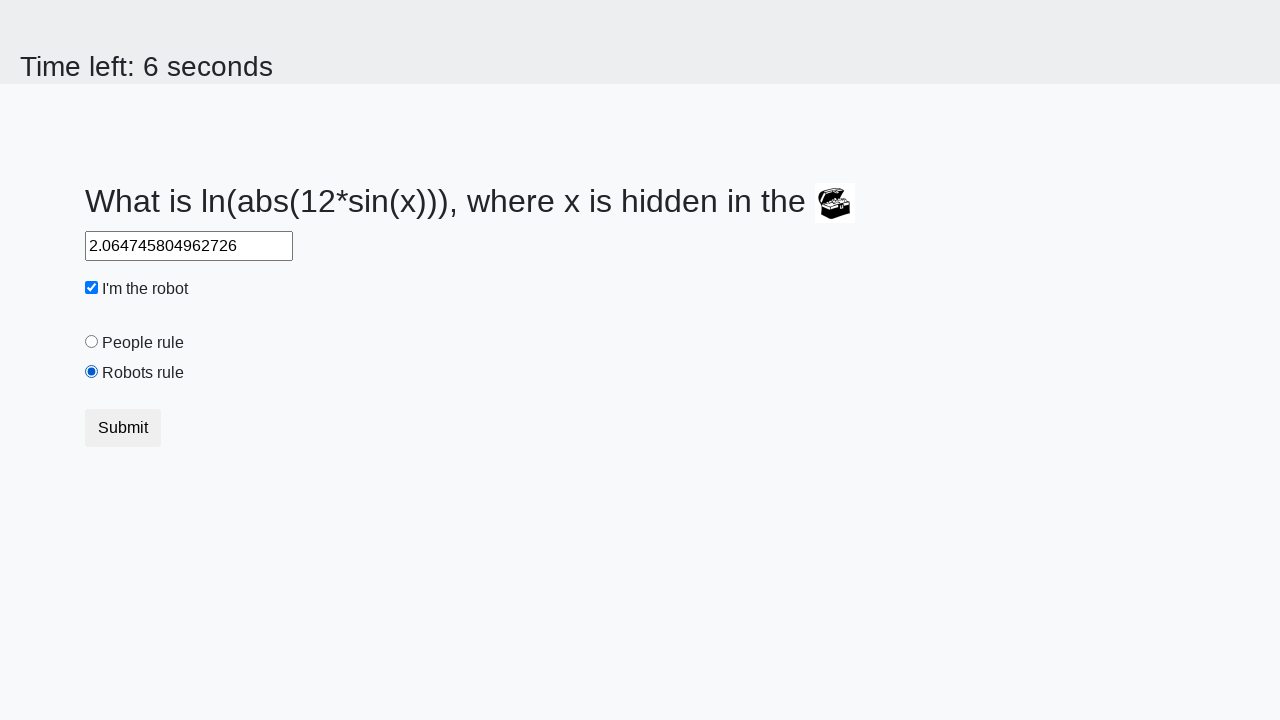

Clicked submit button at (123, 428) on button
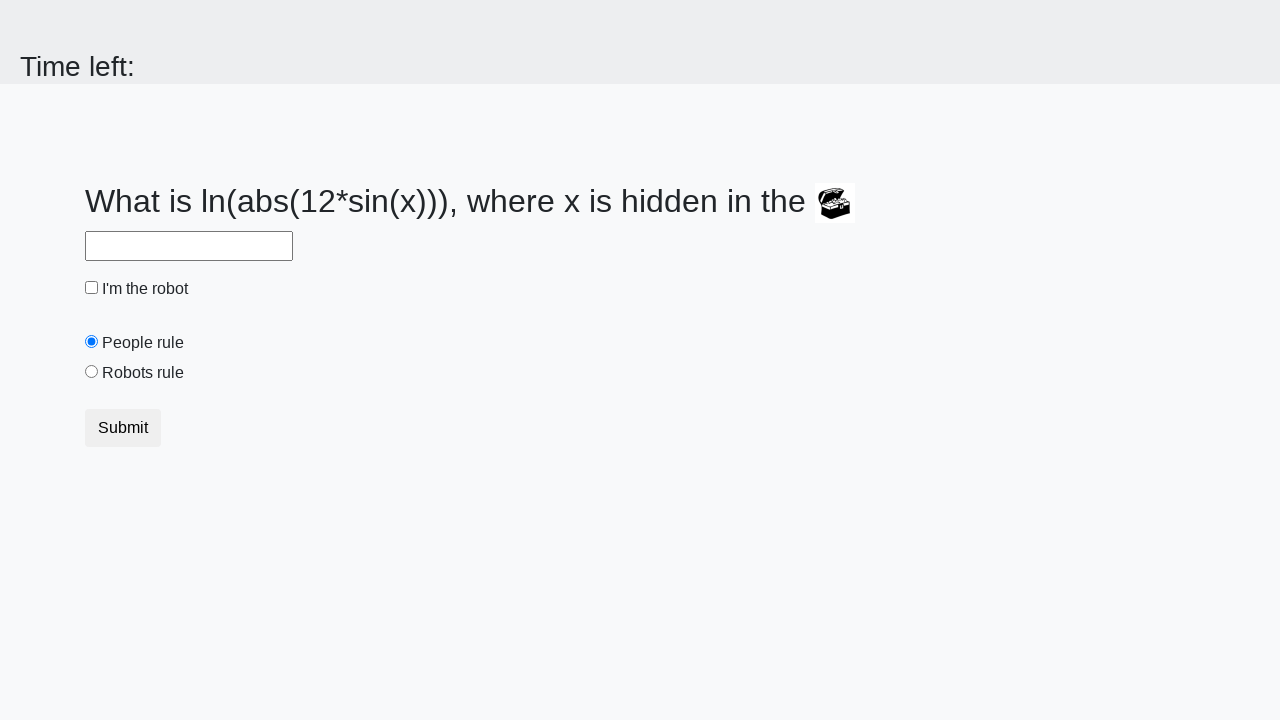

Set up dialog handler to accept alerts
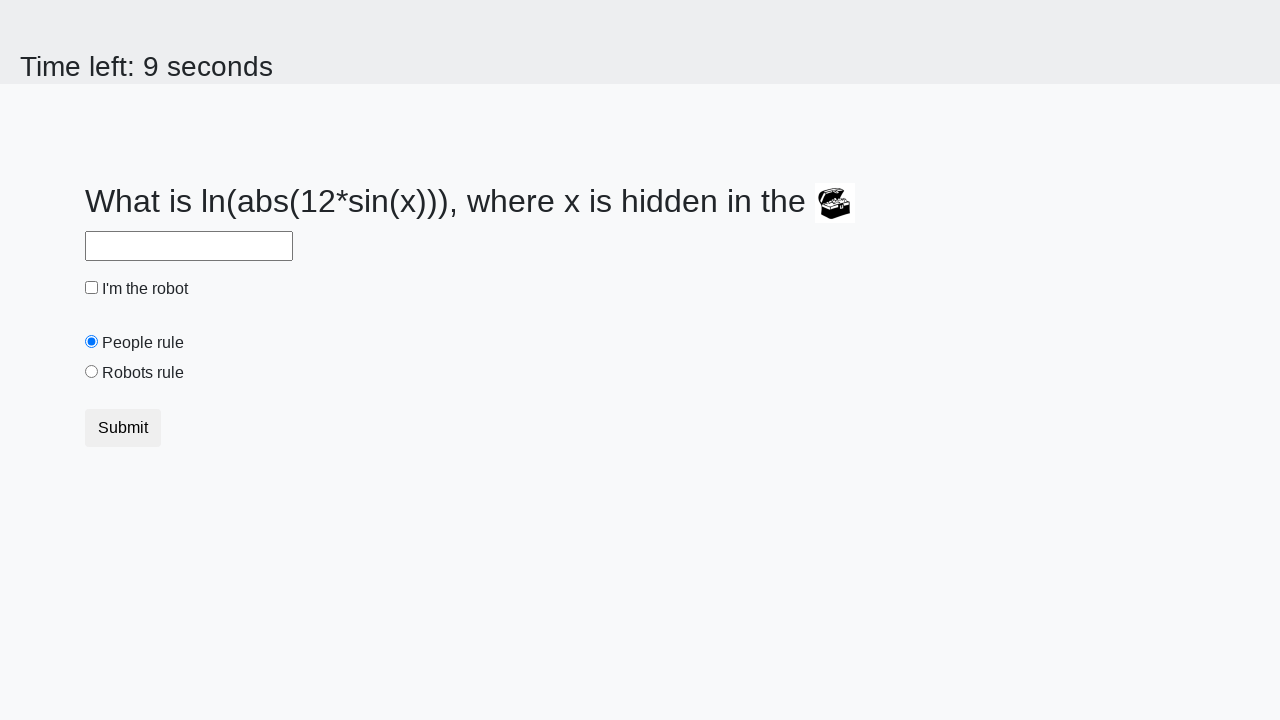

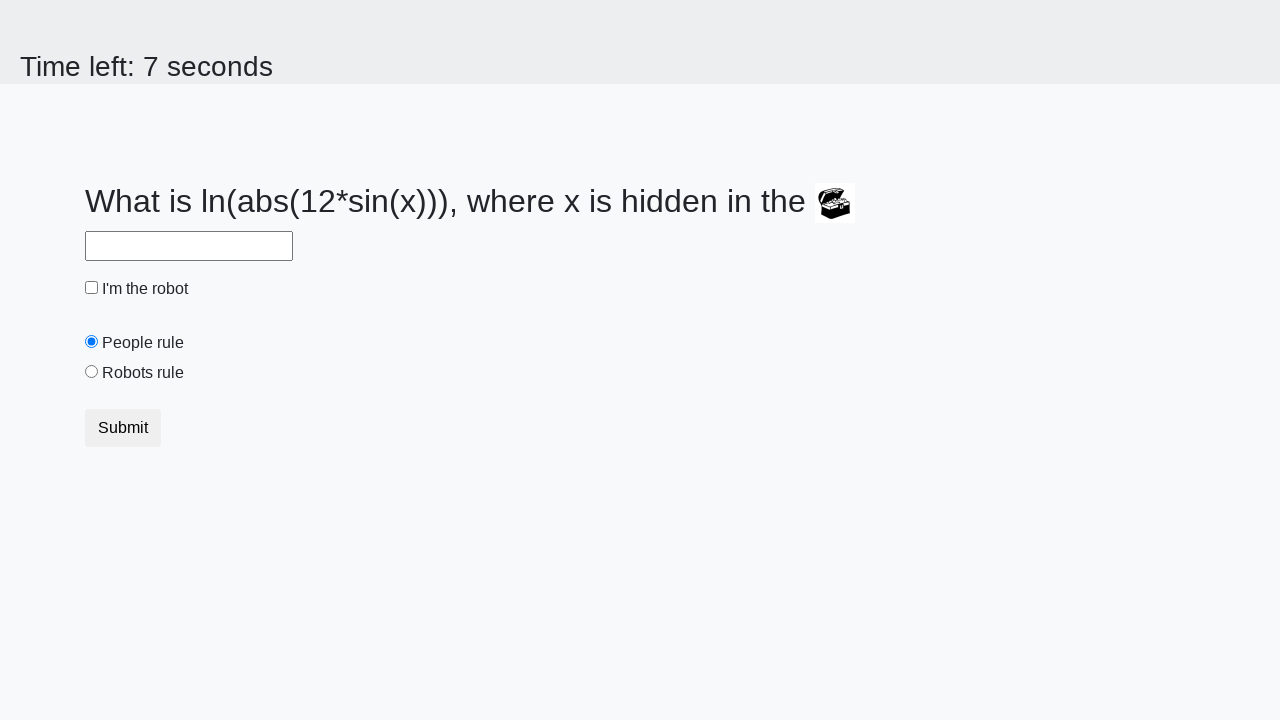